Tests drag and drop functionality by dragging three elements into a drop target area

Starting URL: https://demo.automationtesting.in/Static.html

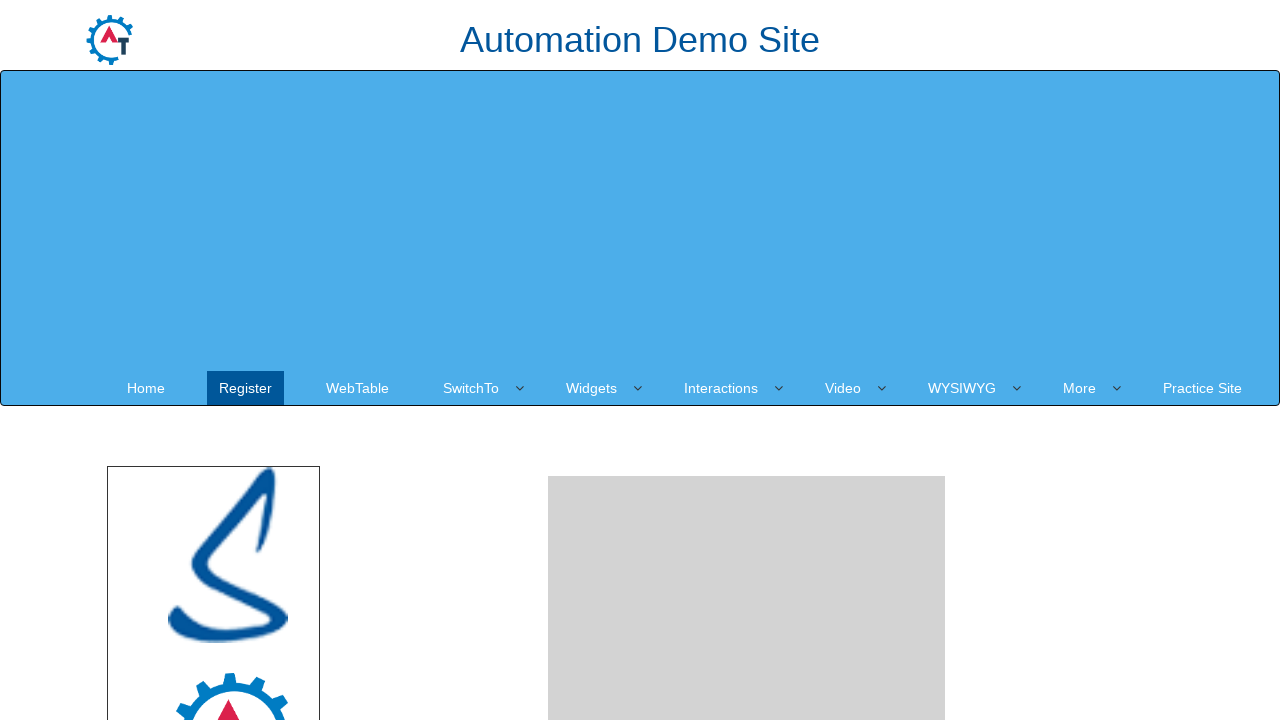

Located first draggable element
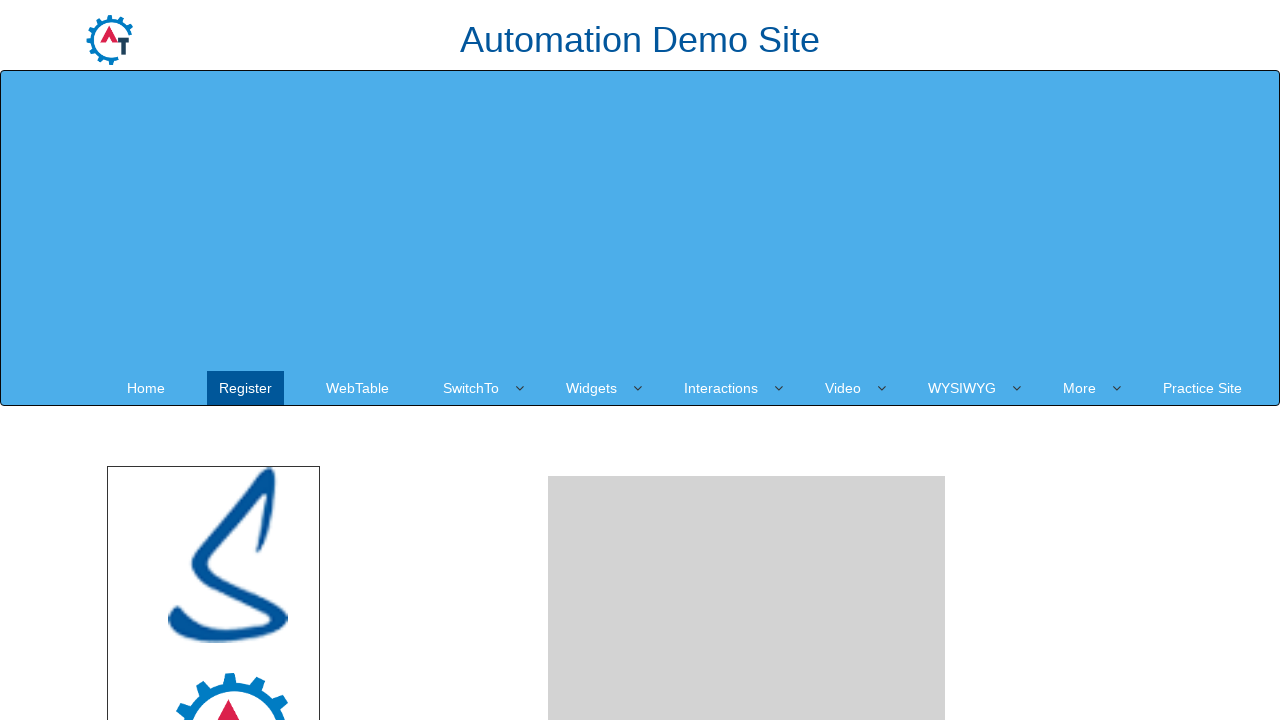

Located second draggable element
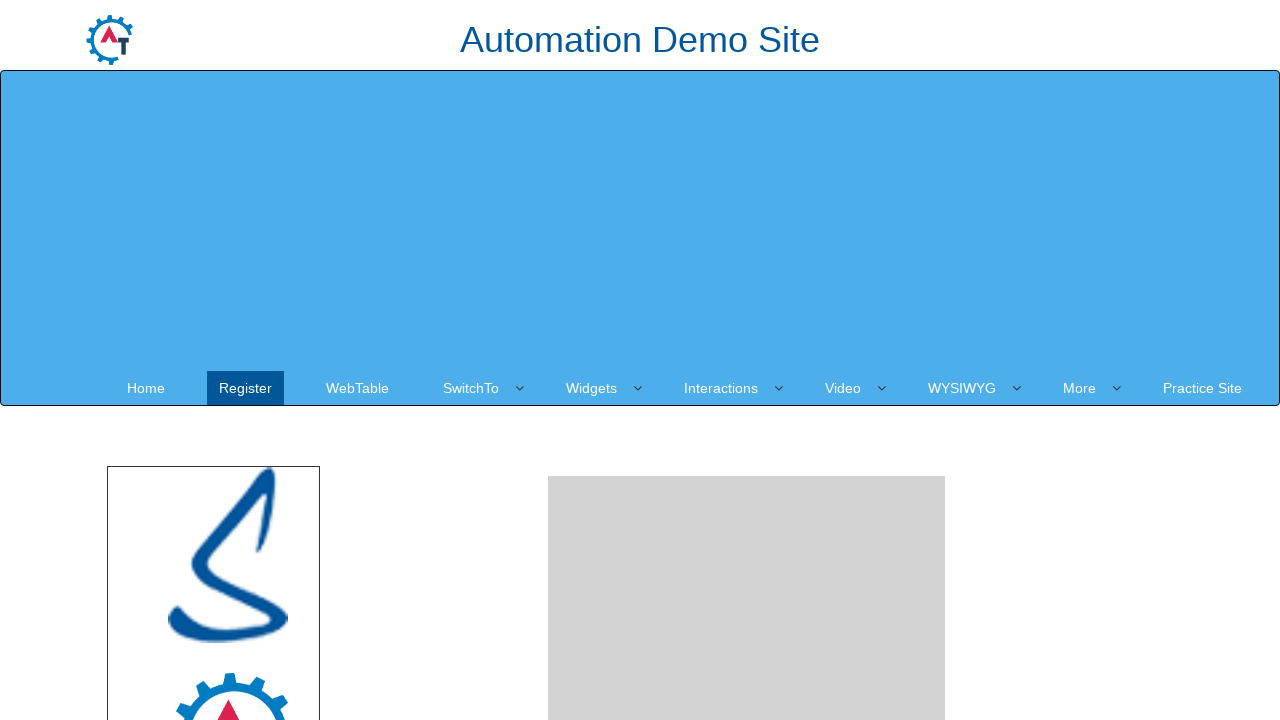

Located third draggable element
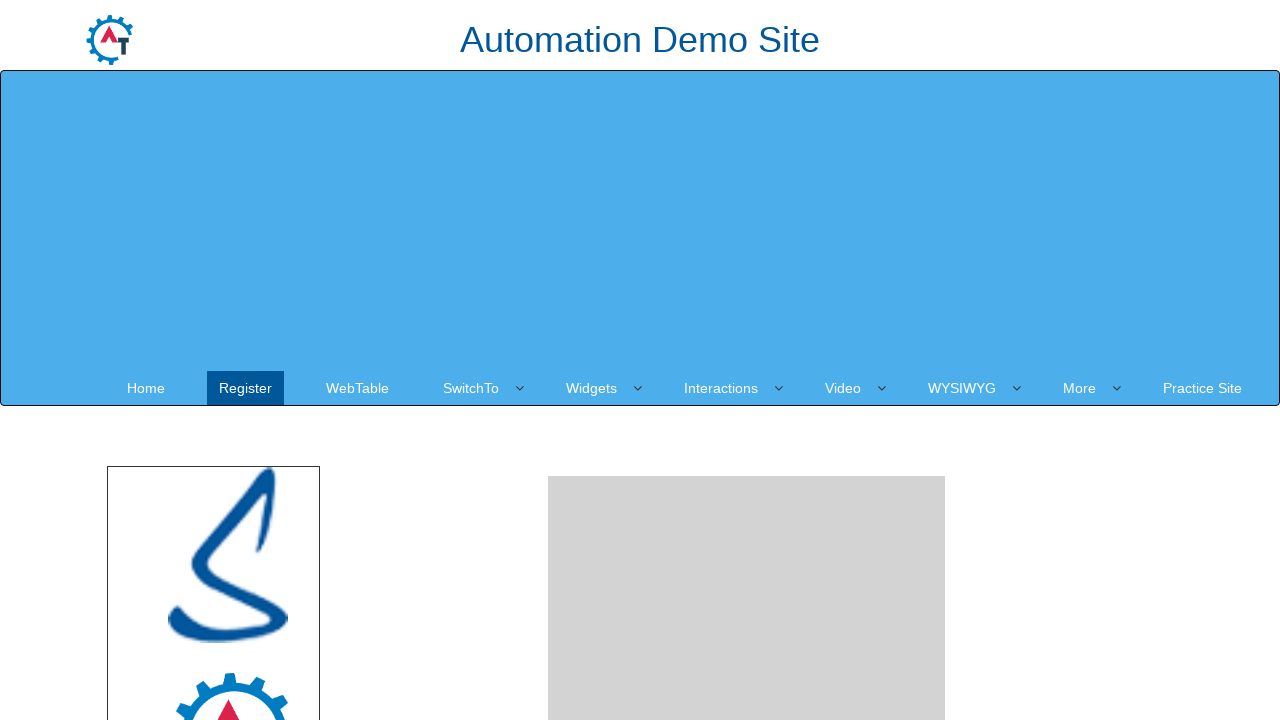

Located drop target area
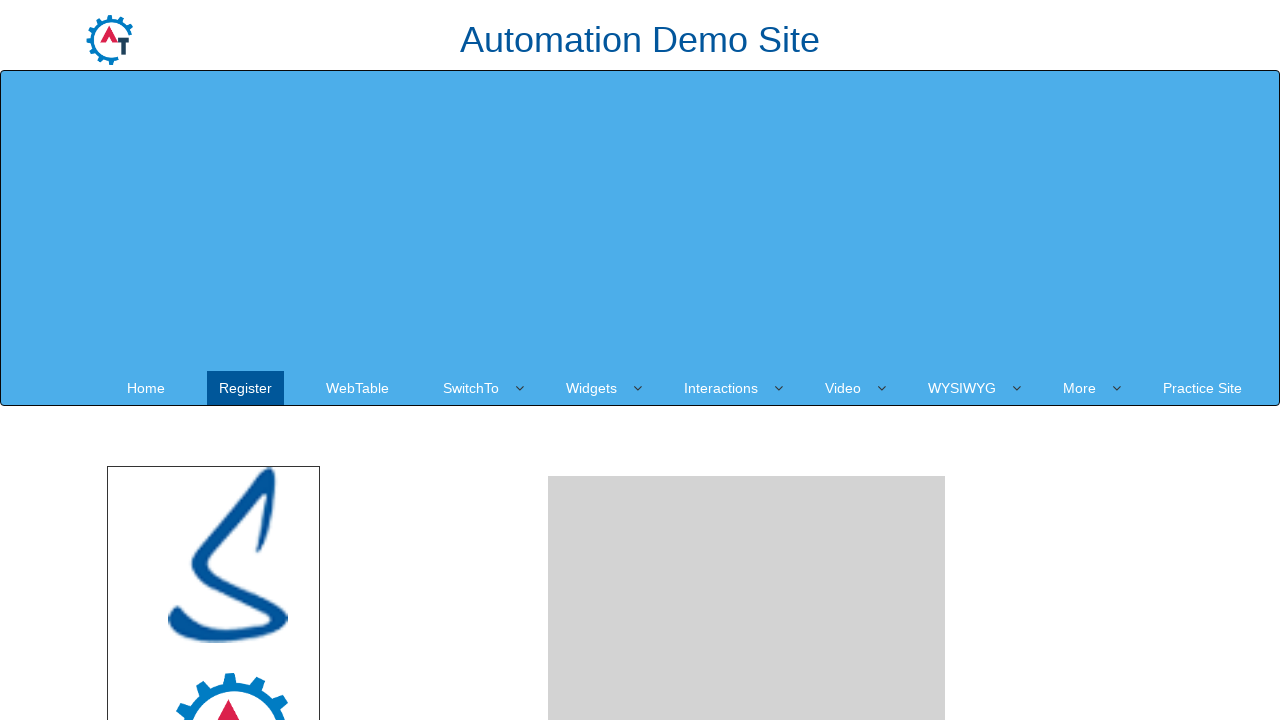

Dragged first element into drop target at (747, 481)
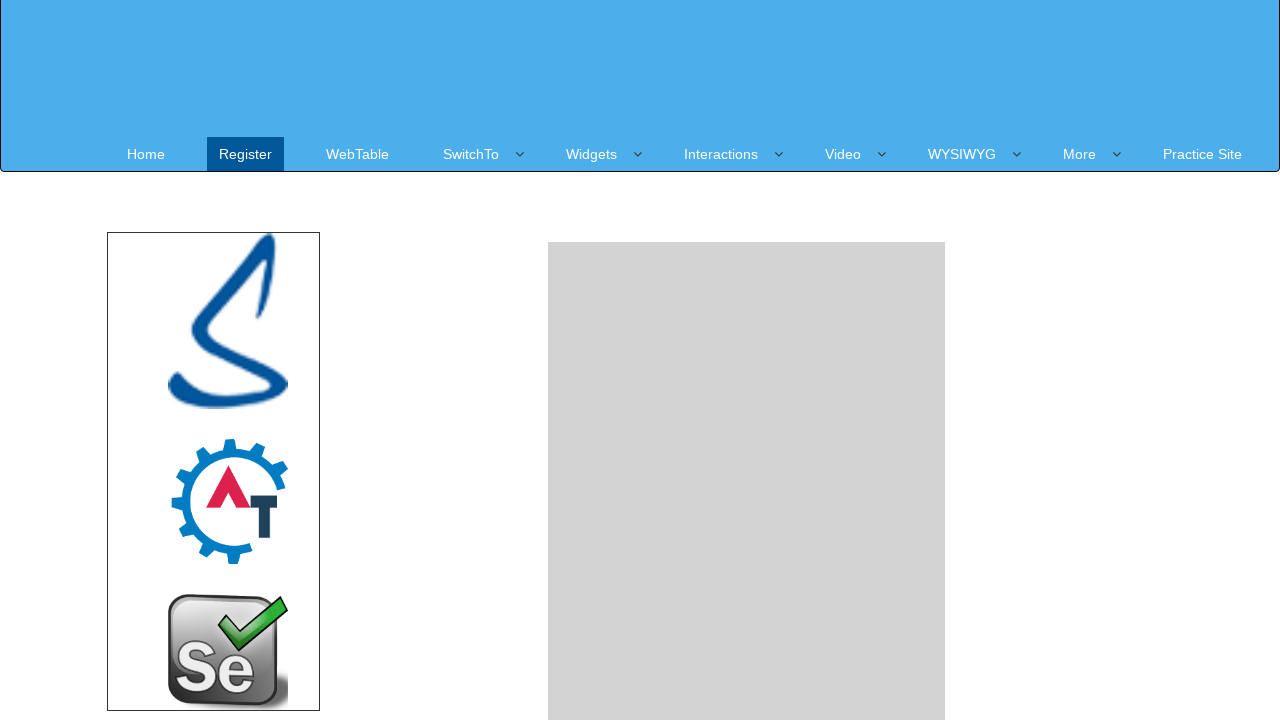

Dragged second element into drop target at (747, 481)
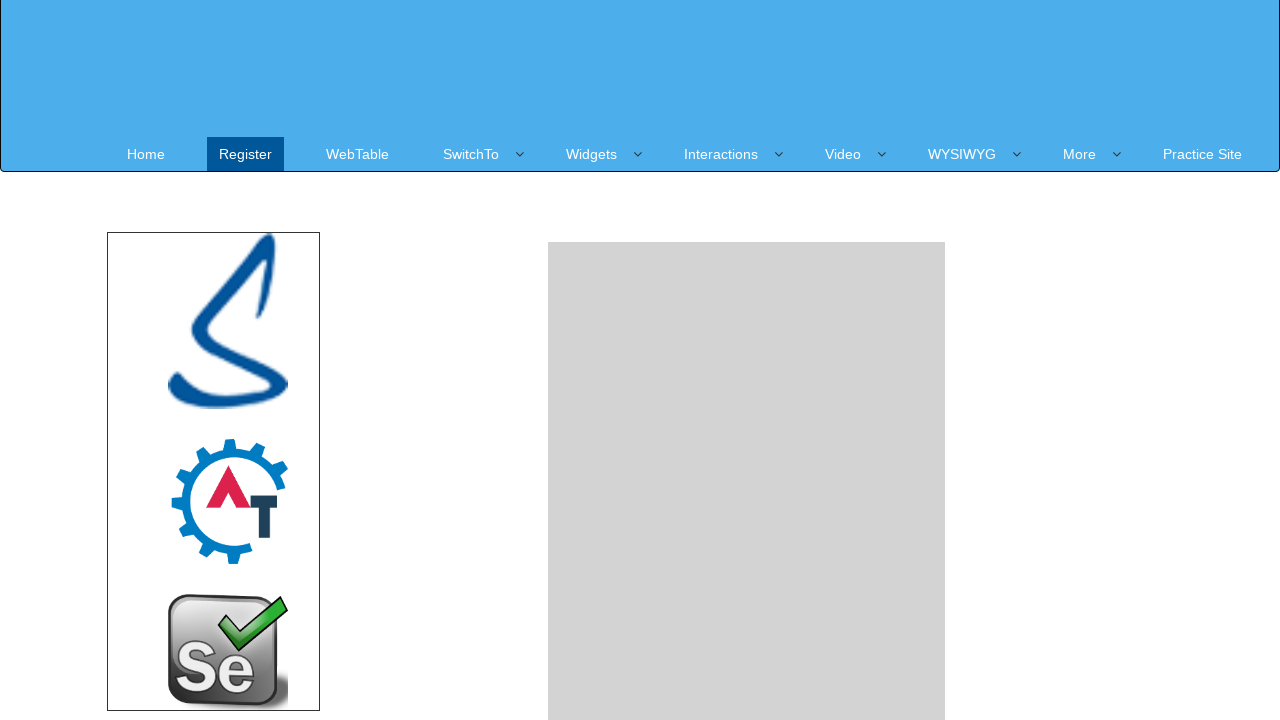

Dragged third element into drop target at (747, 481)
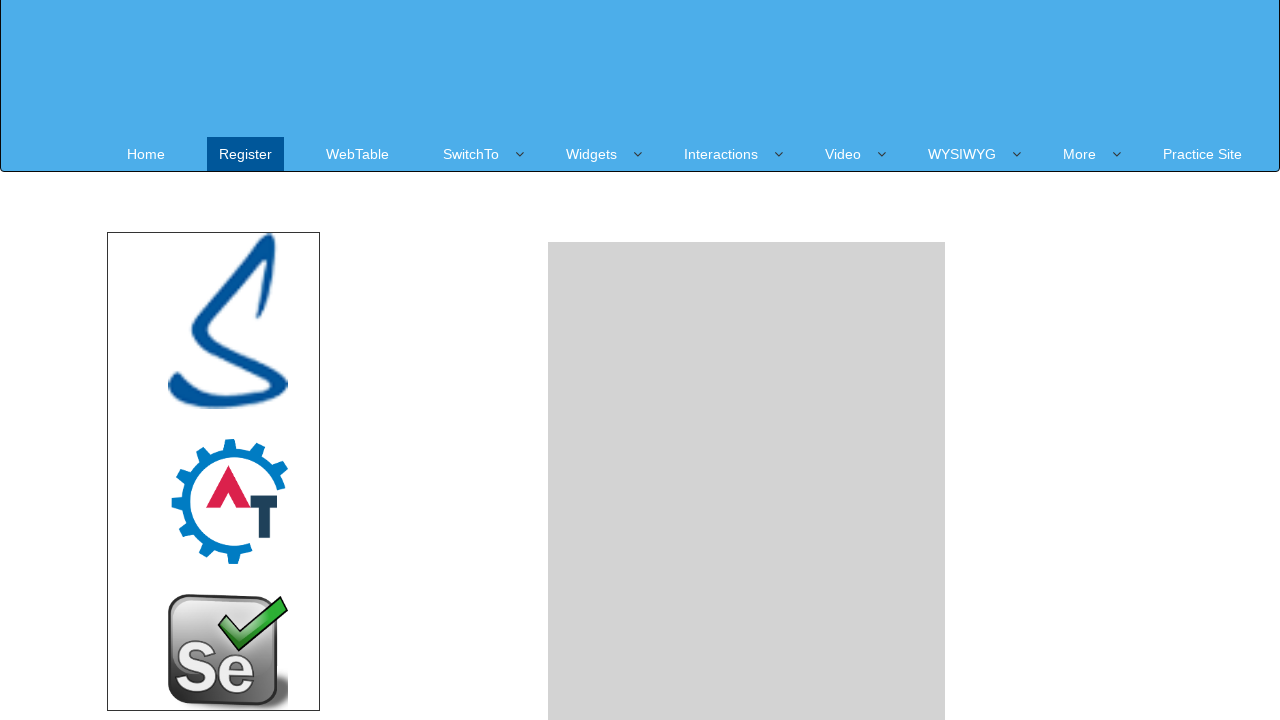

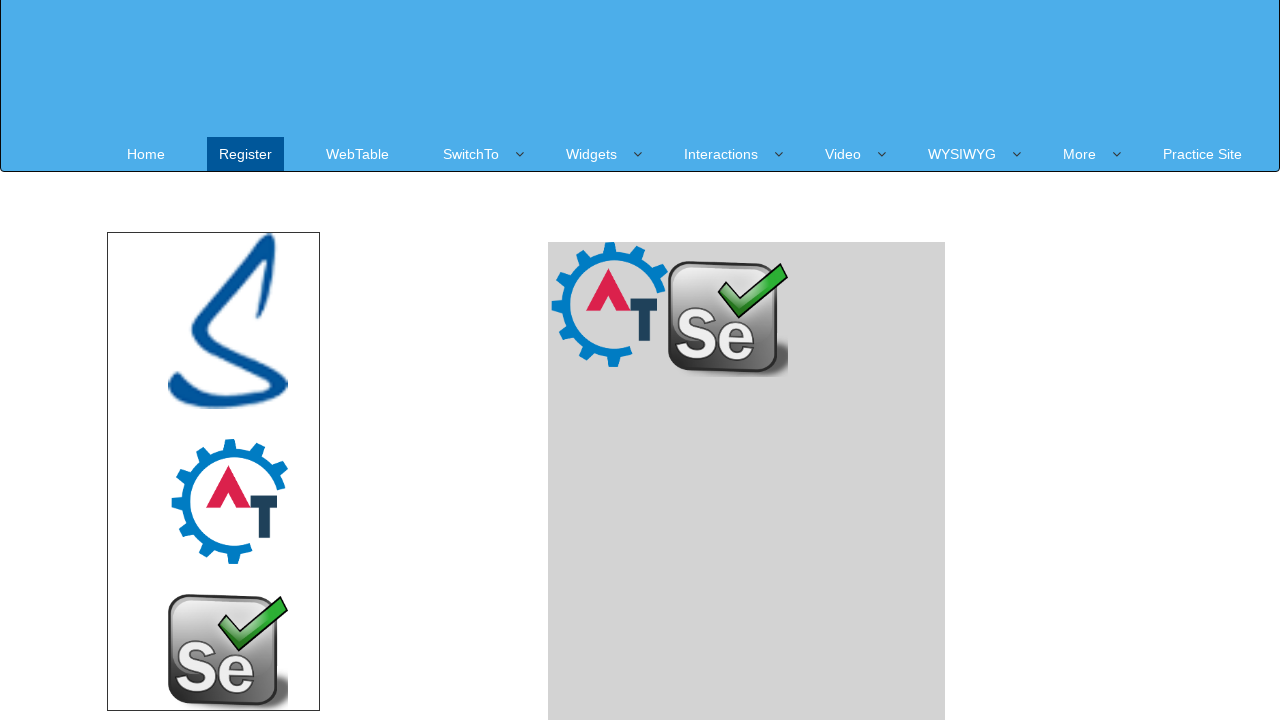